Tests the Dynamic Controls page by clicking remove button, then add button to toggle checkbox visibility

Starting URL: https://the-internet.herokuapp.com/

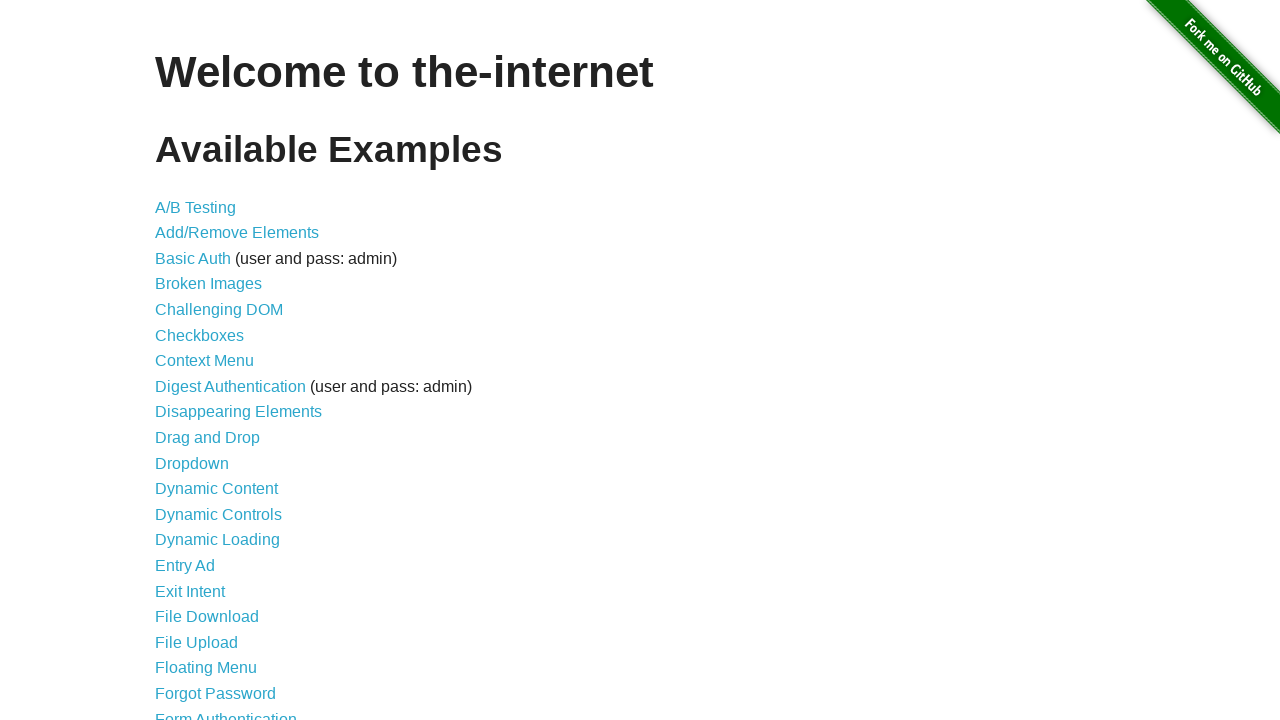

Clicked on Dynamic Controls menu link at (218, 514) on text=Dynamic Controls
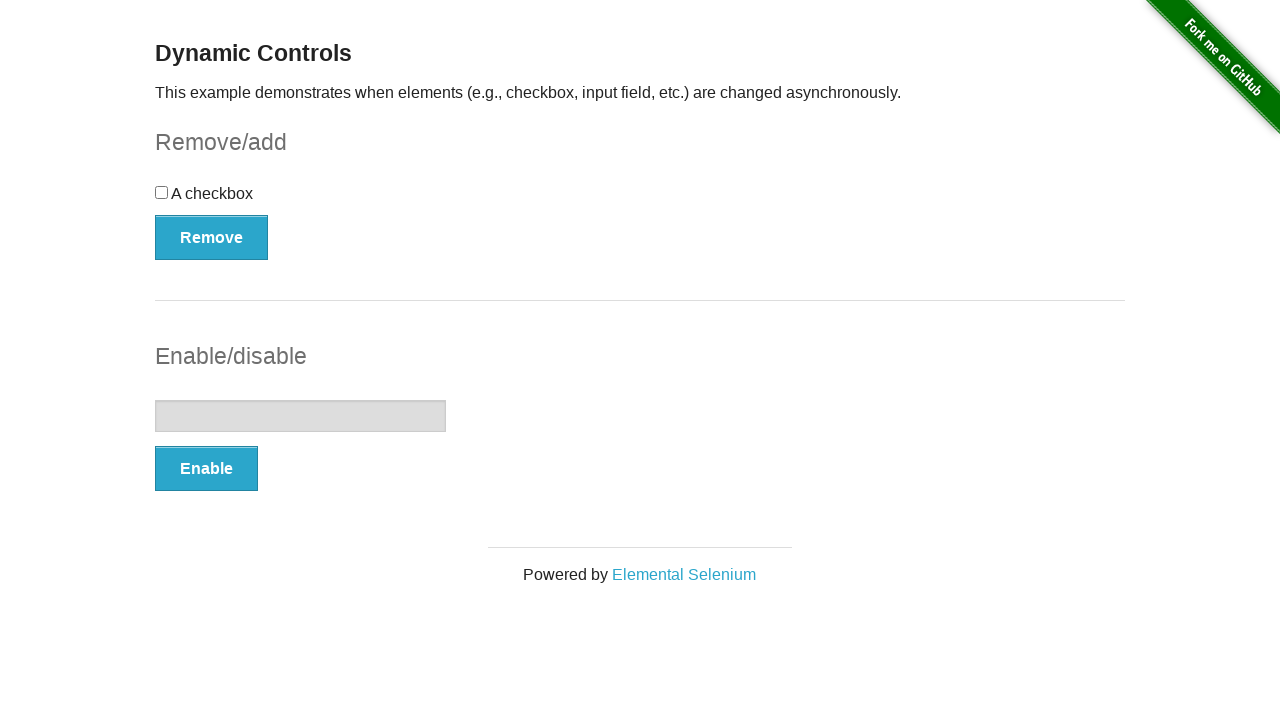

Clicked Remove button to toggle checkbox visibility at (212, 237) on xpath=/html/body/div[2]/div/div[1]/form[1]/button
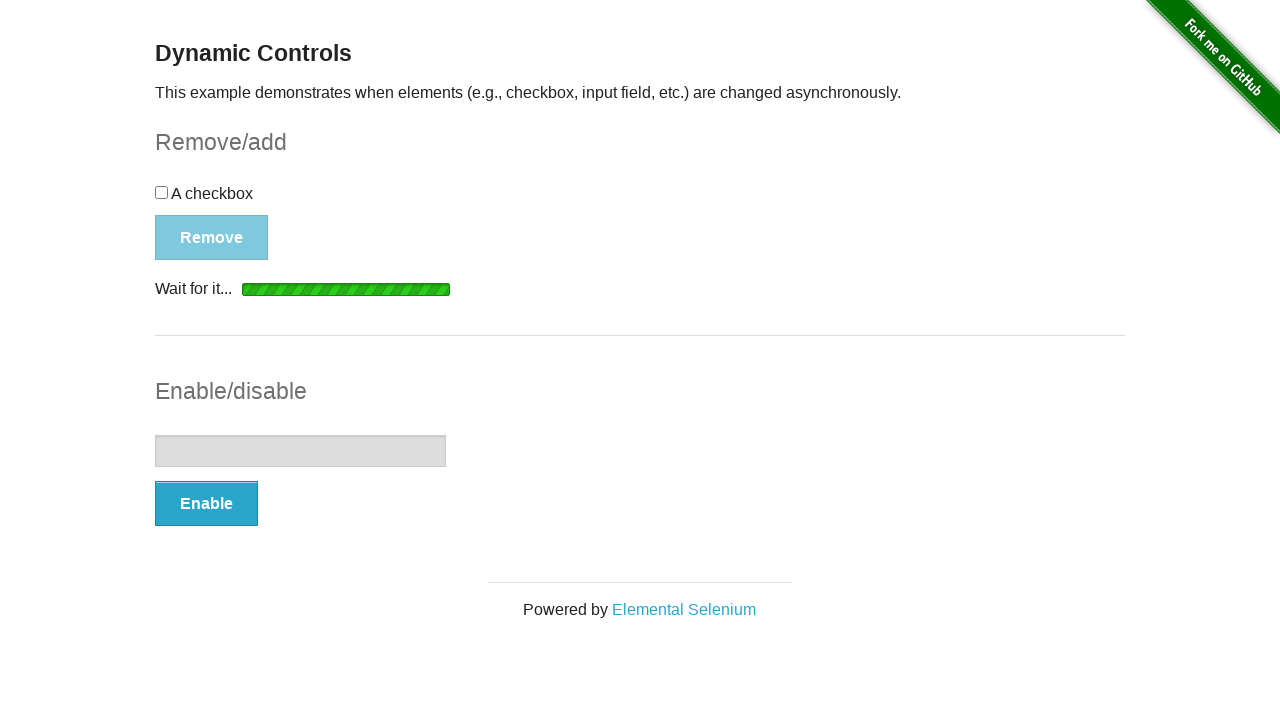

Waited for removal confirmation message to appear
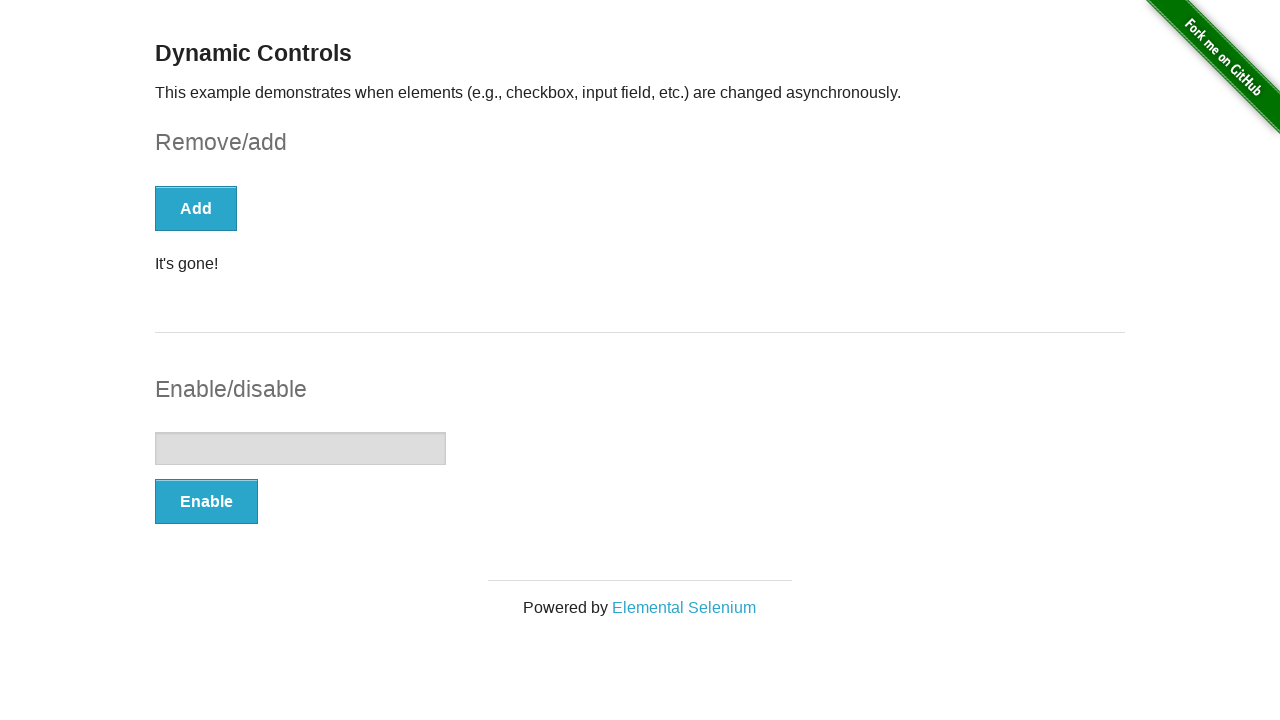

Clicked Add button to restore checkbox visibility at (196, 208) on xpath=/html/body/div[2]/div/div[1]/form[1]/button
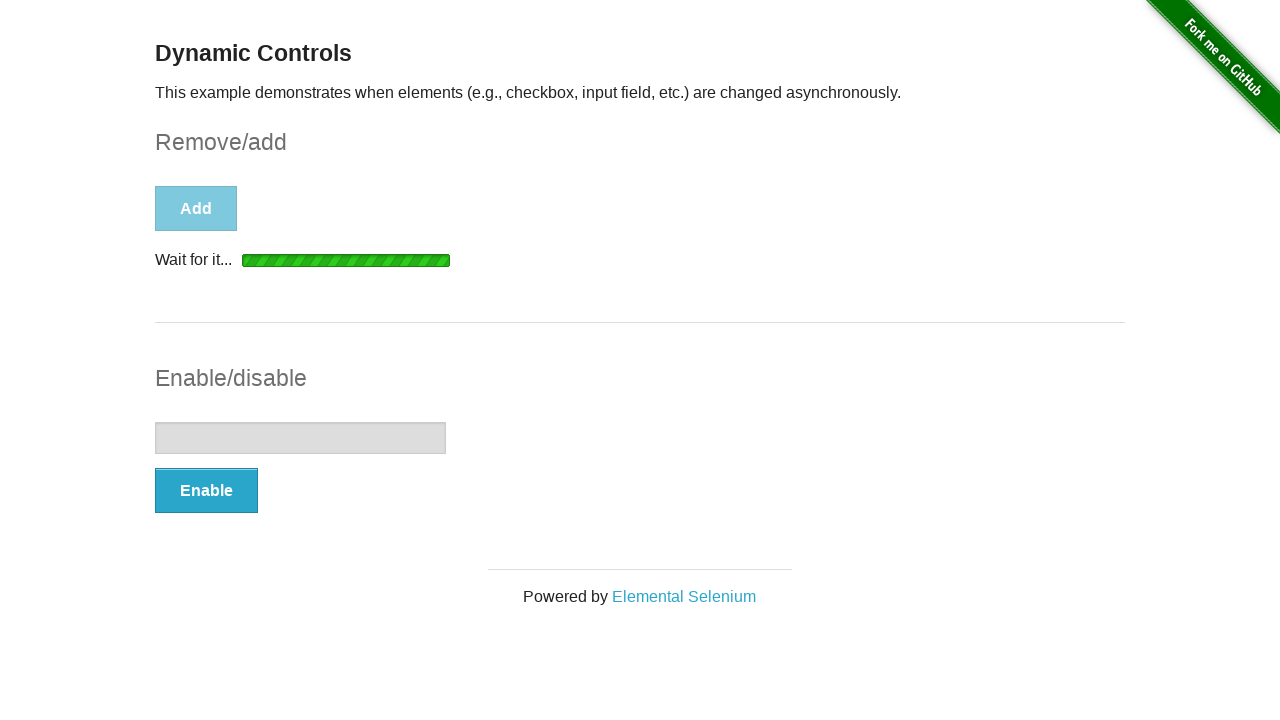

Navigated back to main page
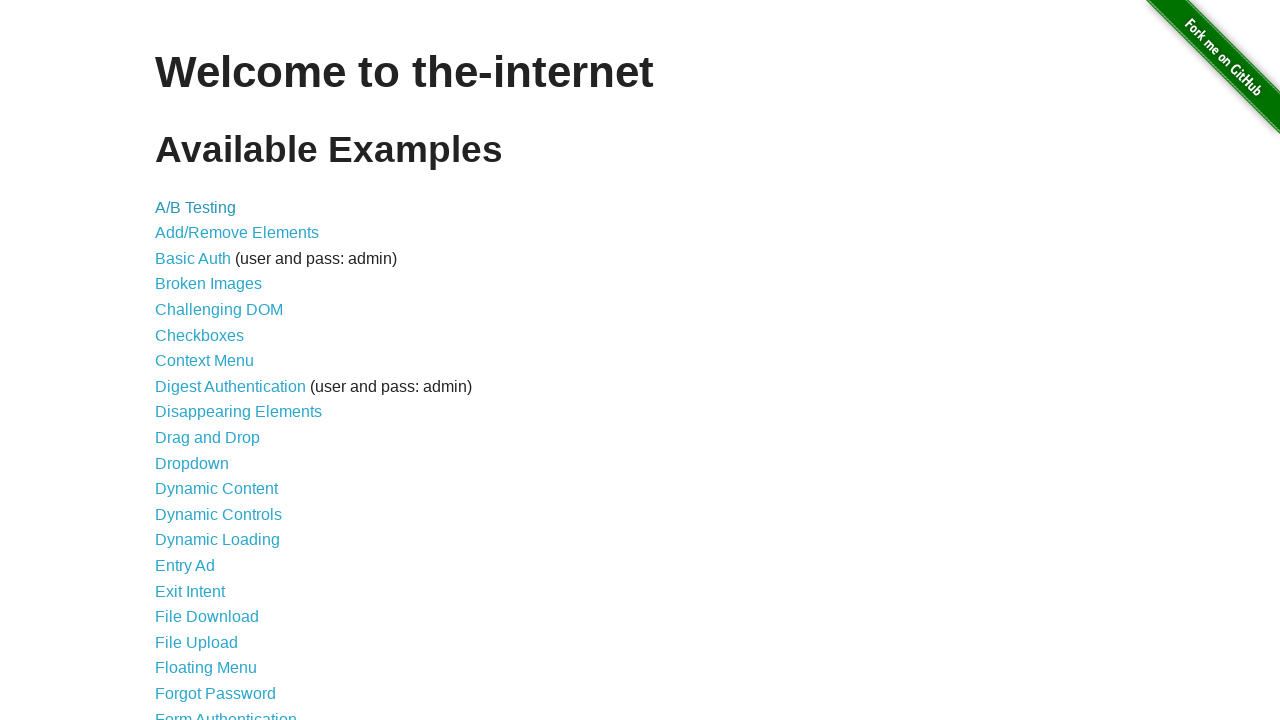

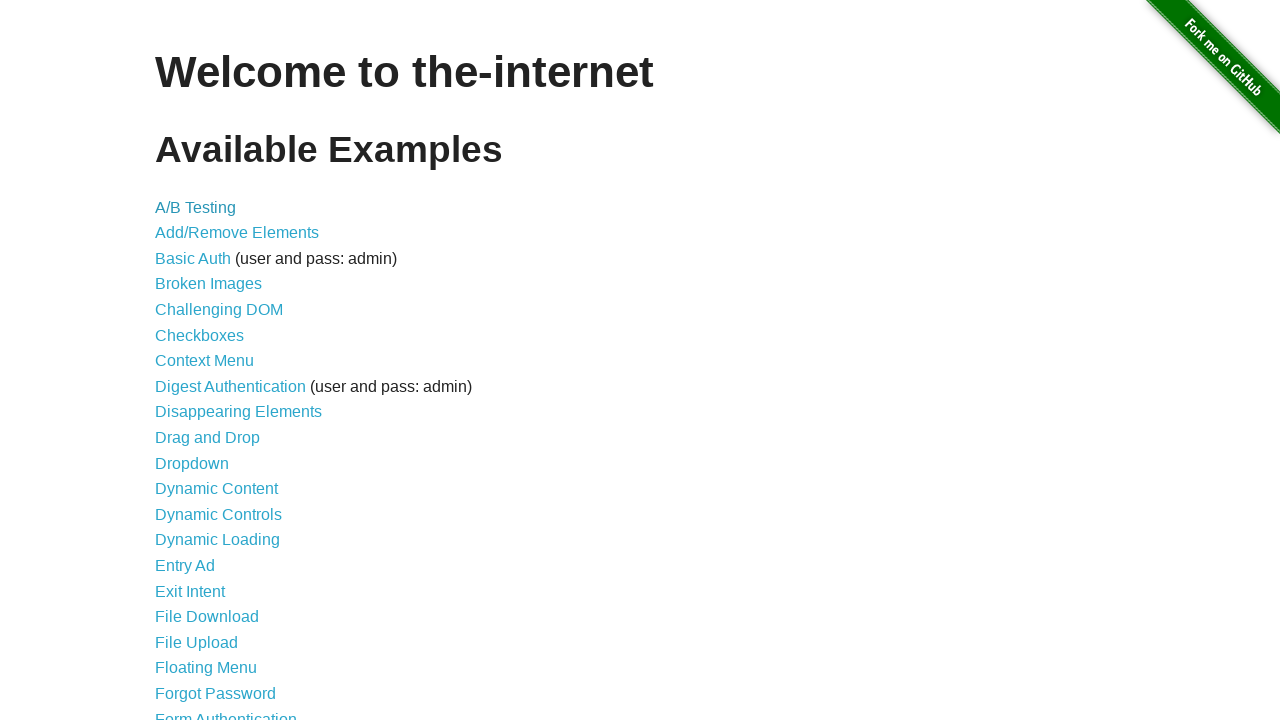